Tests nested iframe functionality by clicking on the "Iframe with in an Iframe" tab, switching into nested iframes, reading text content, and filling a text input field within the innermost iframe.

Starting URL: https://demo.automationtesting.in/Frames.html

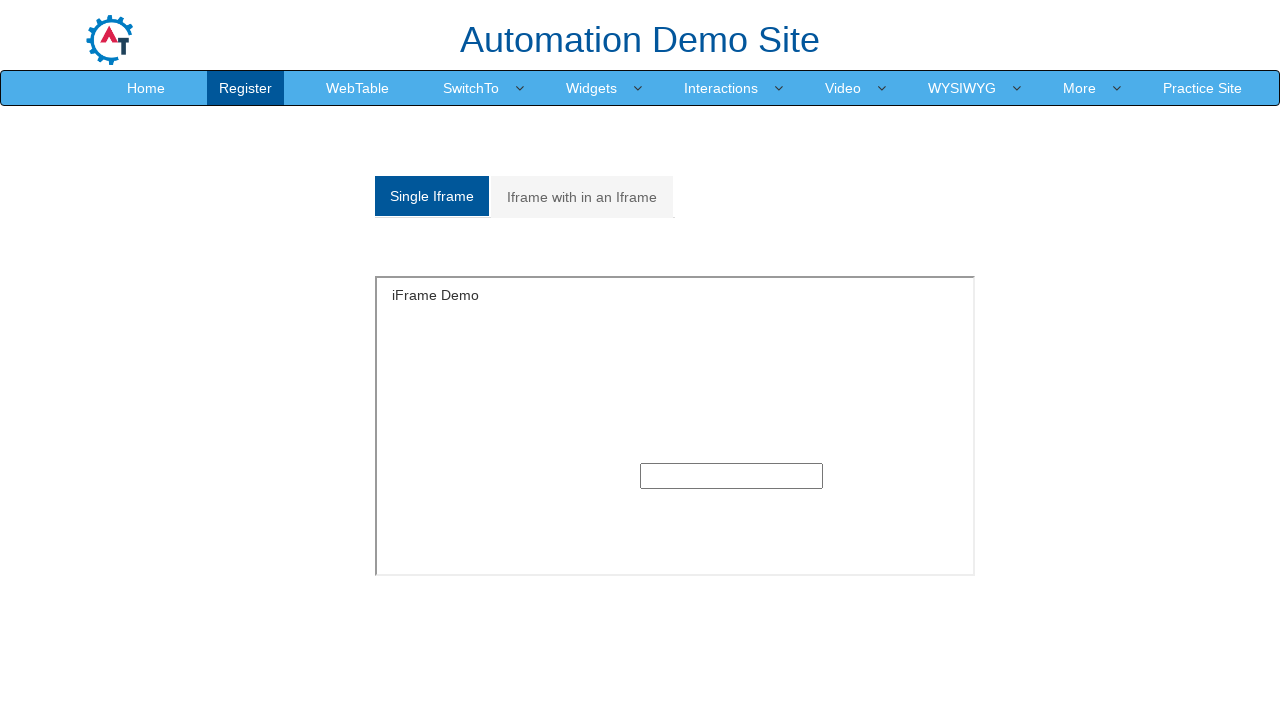

Clicked on 'Iframe with in an Iframe' tab at (582, 197) on xpath=//a[normalize-space()='Iframe with in an Iframe']
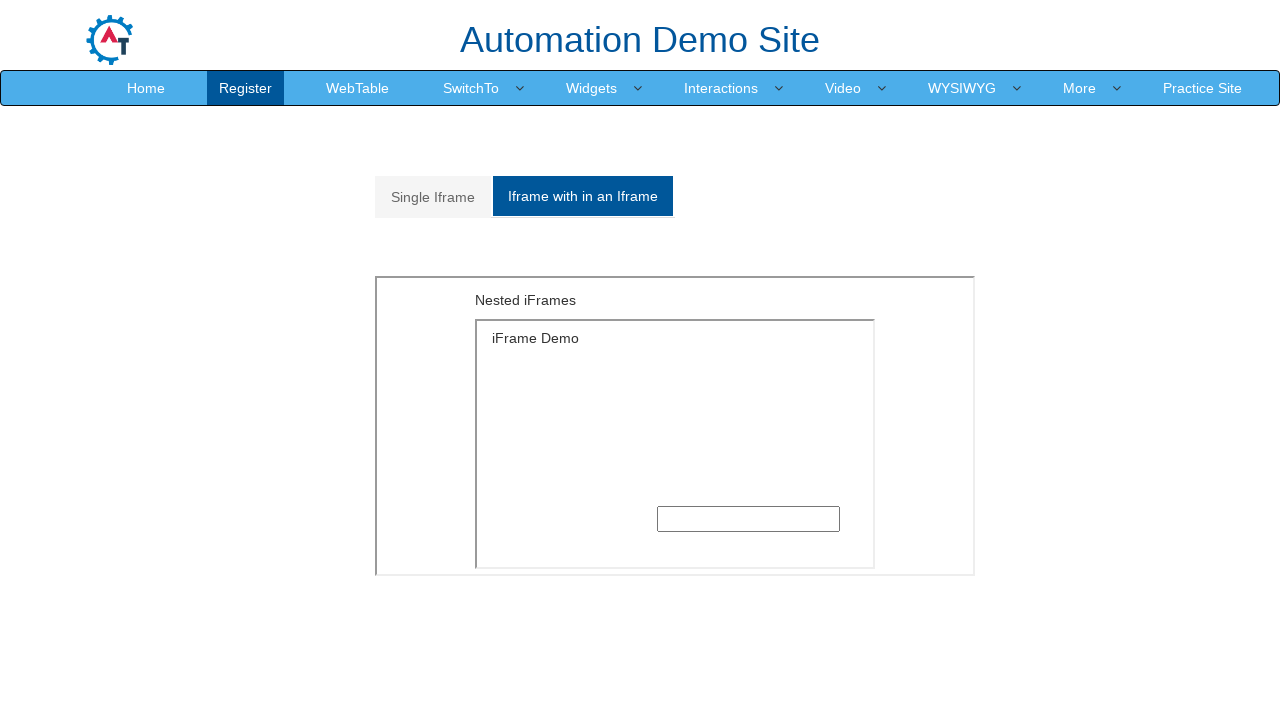

Located outer iframe with src='MultipleFrames.html'
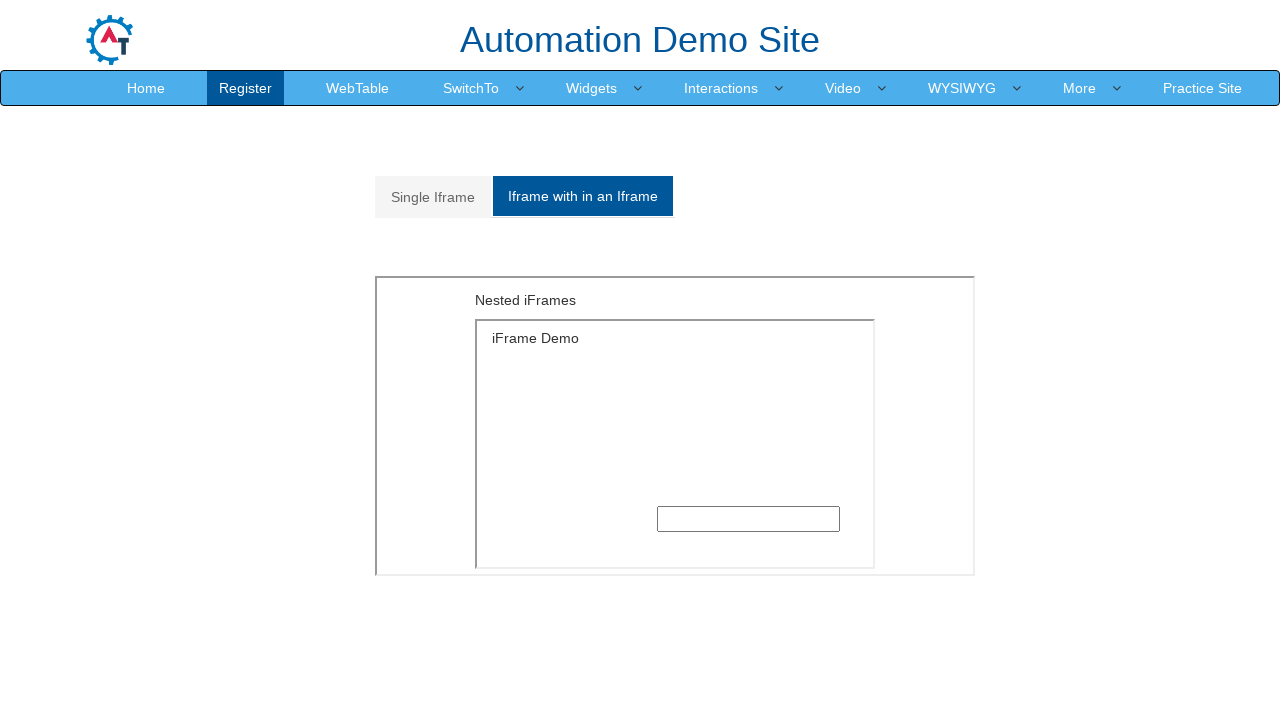

Waited for 'Nested iFrames' heading in outer iframe
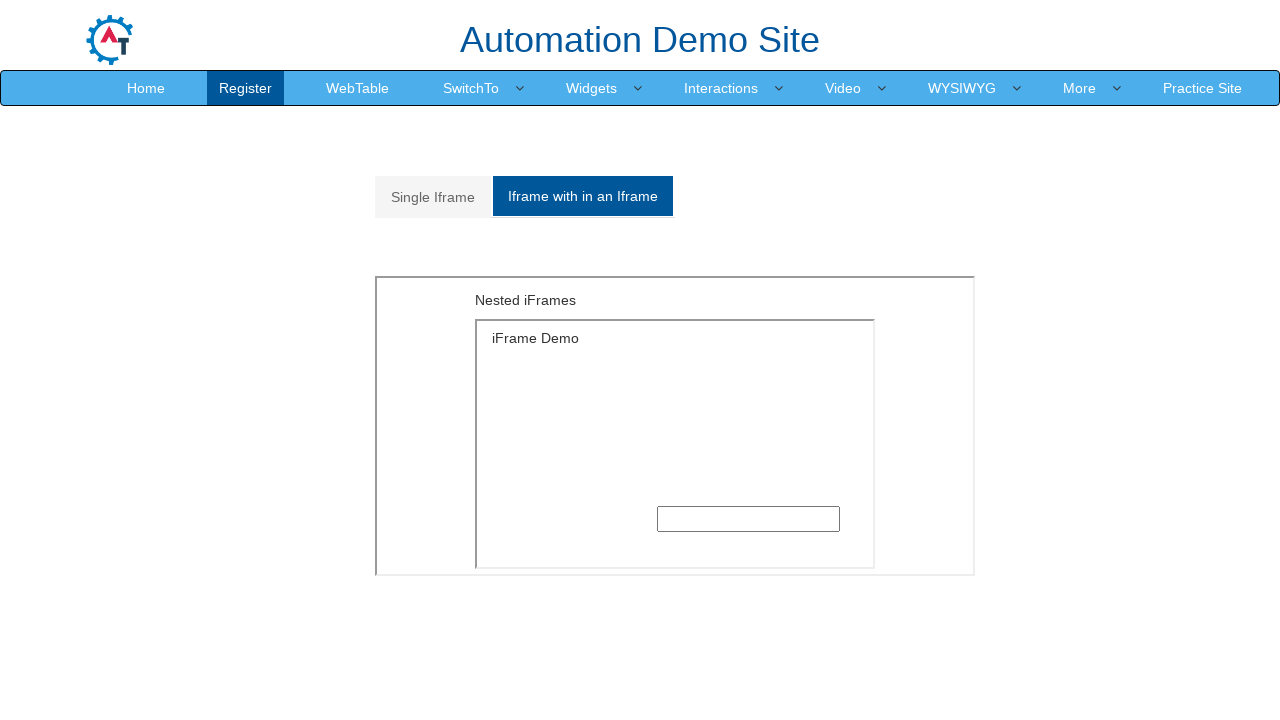

Located inner iframe with src='SingleFrame.html' within outer iframe
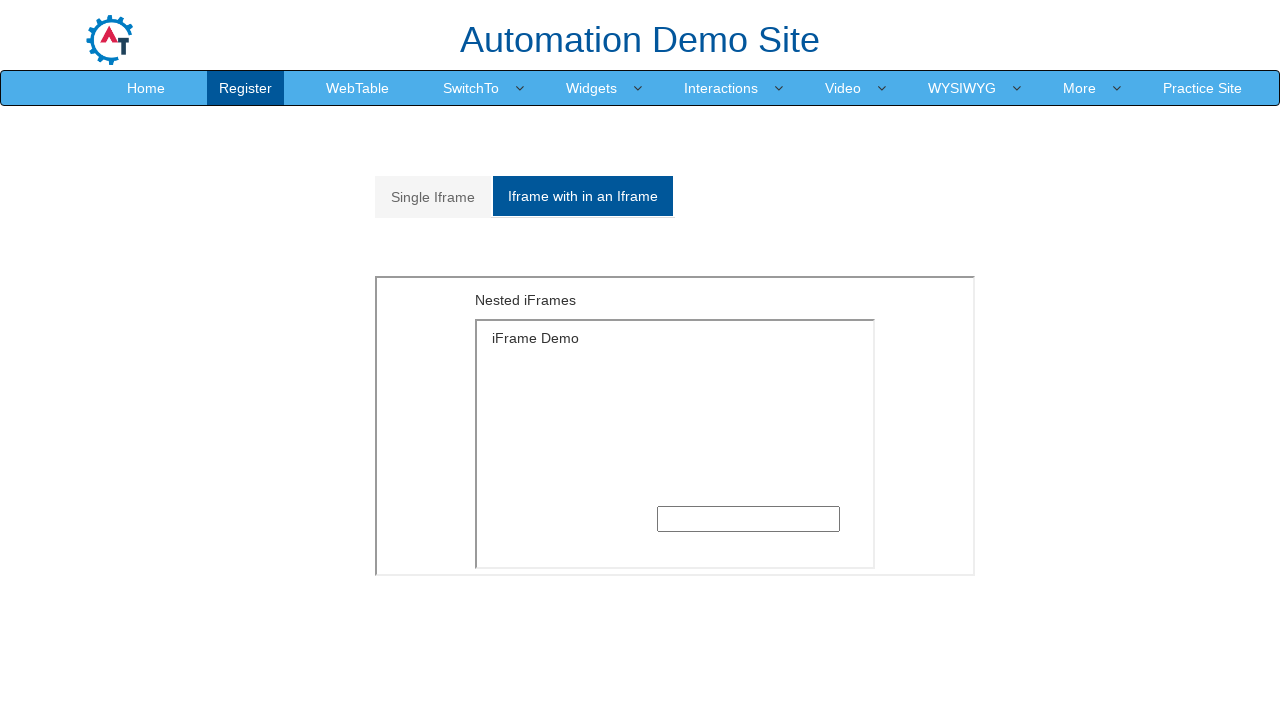

Waited for 'iFrame Demo' heading in inner iframe
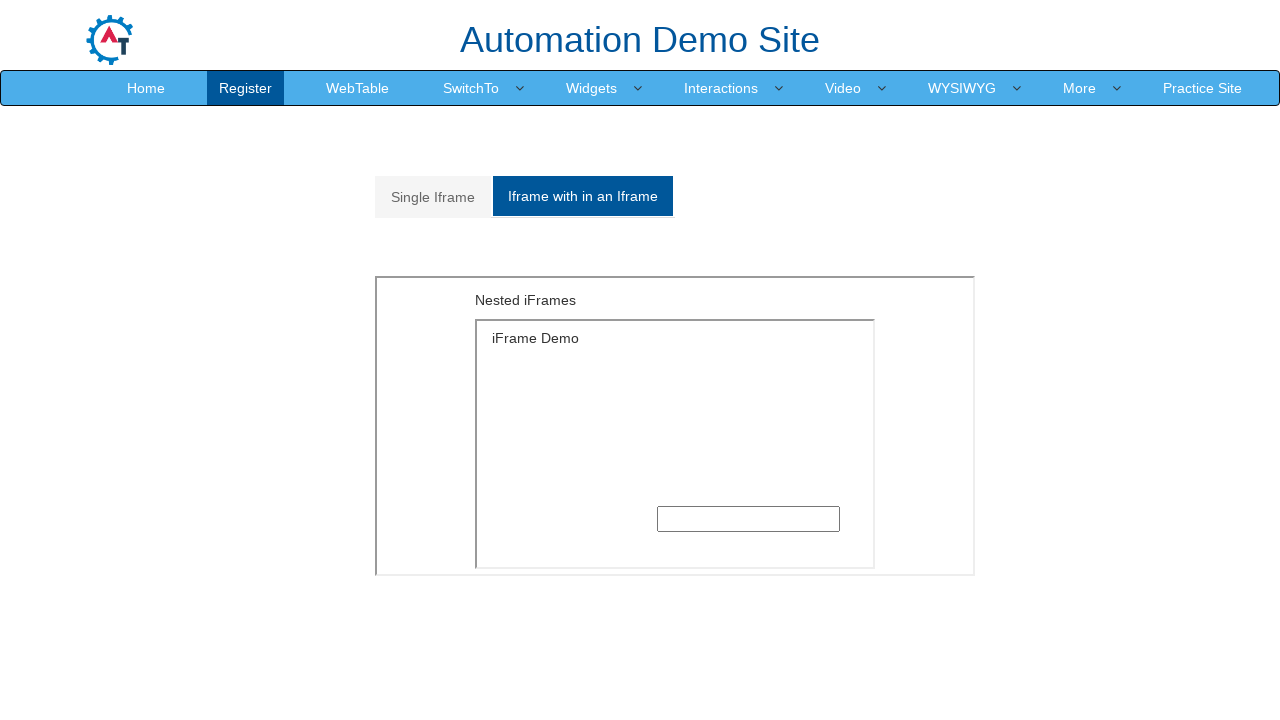

Filled text input field with 'ABCDERT' in innermost iframe on iframe[src='MultipleFrames.html'] >> internal:control=enter-frame >> iframe[src=
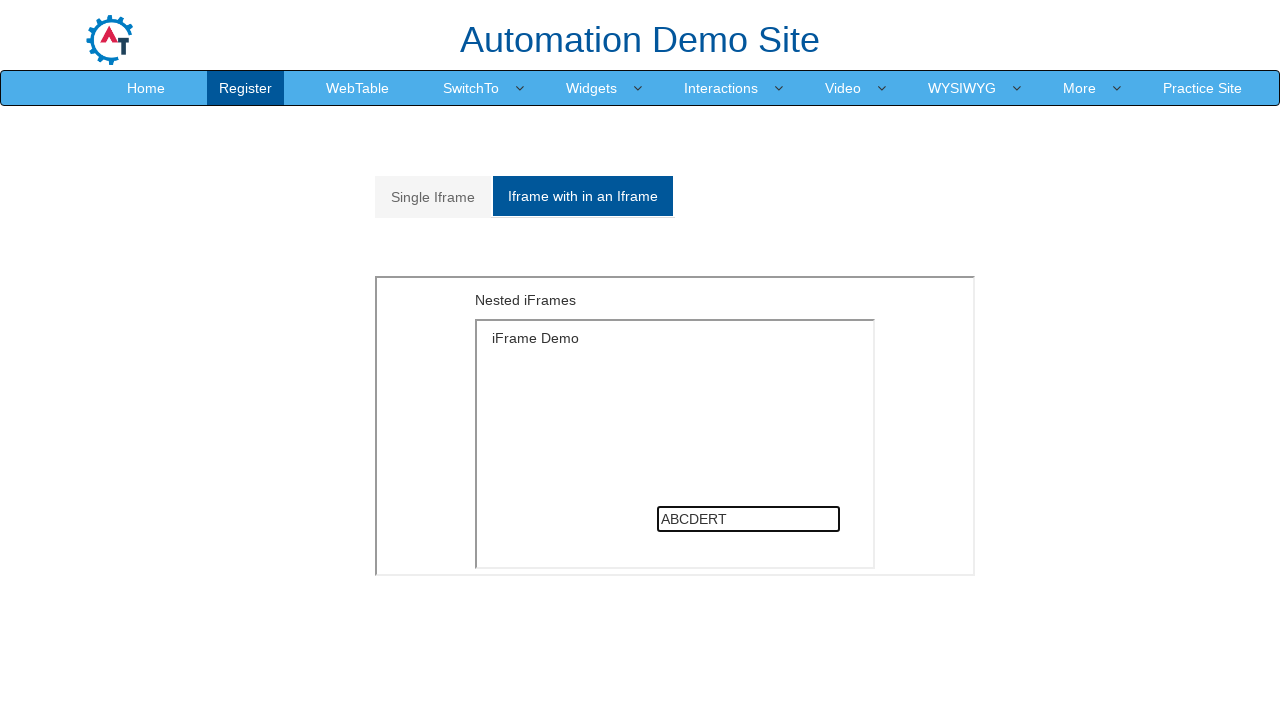

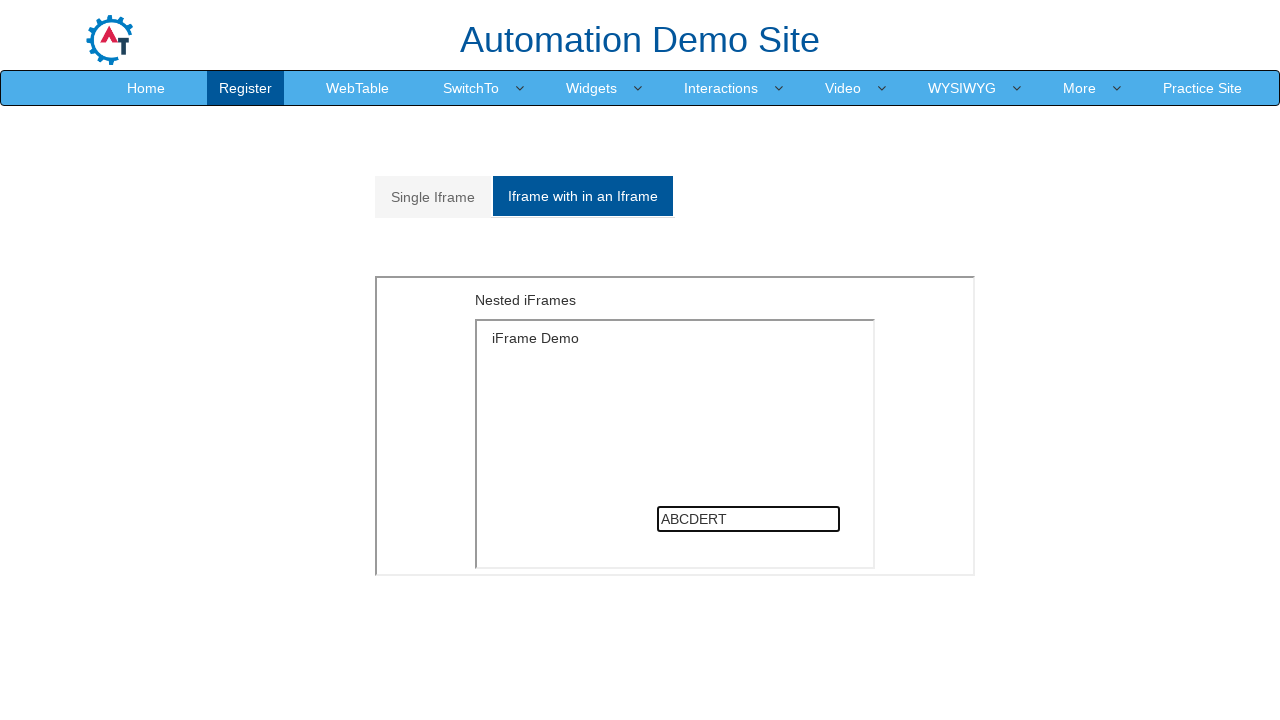